Tests JavaScript confirm alert handling by navigating to the "Alert with OK & Cancel" tab, triggering a confirm box, and dismissing it by clicking cancel.

Starting URL: http://demo.automationtesting.in/Alerts.html

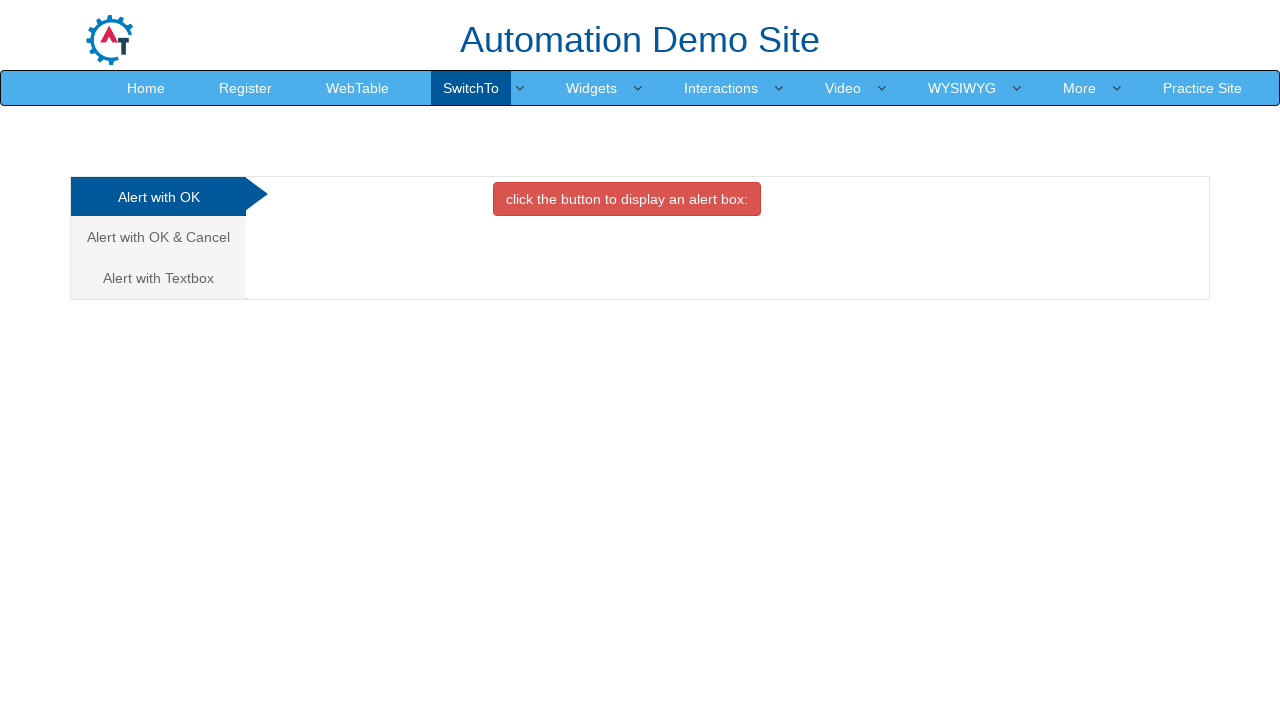

Clicked on 'Alert with OK & Cancel' tab at (158, 237) on text=Alert with OK & Cancel
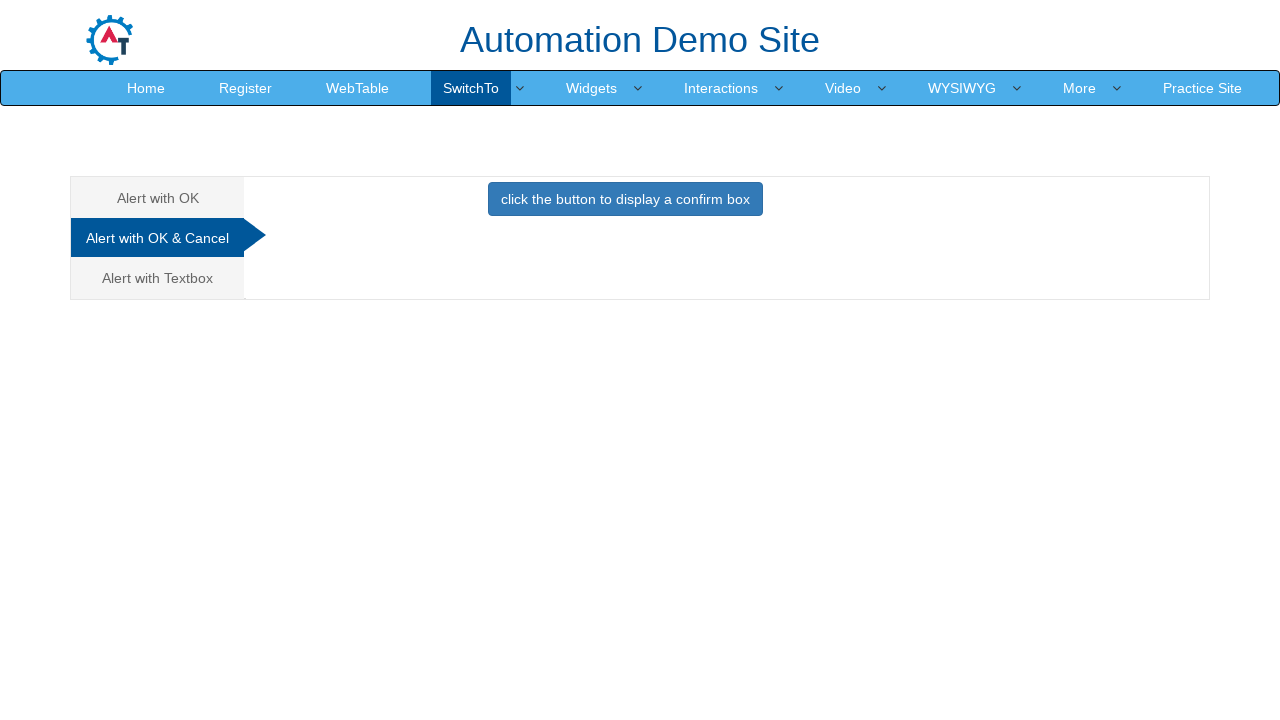

Clicked button to trigger confirm box at (625, 199) on button[onclick='confirmbox()']
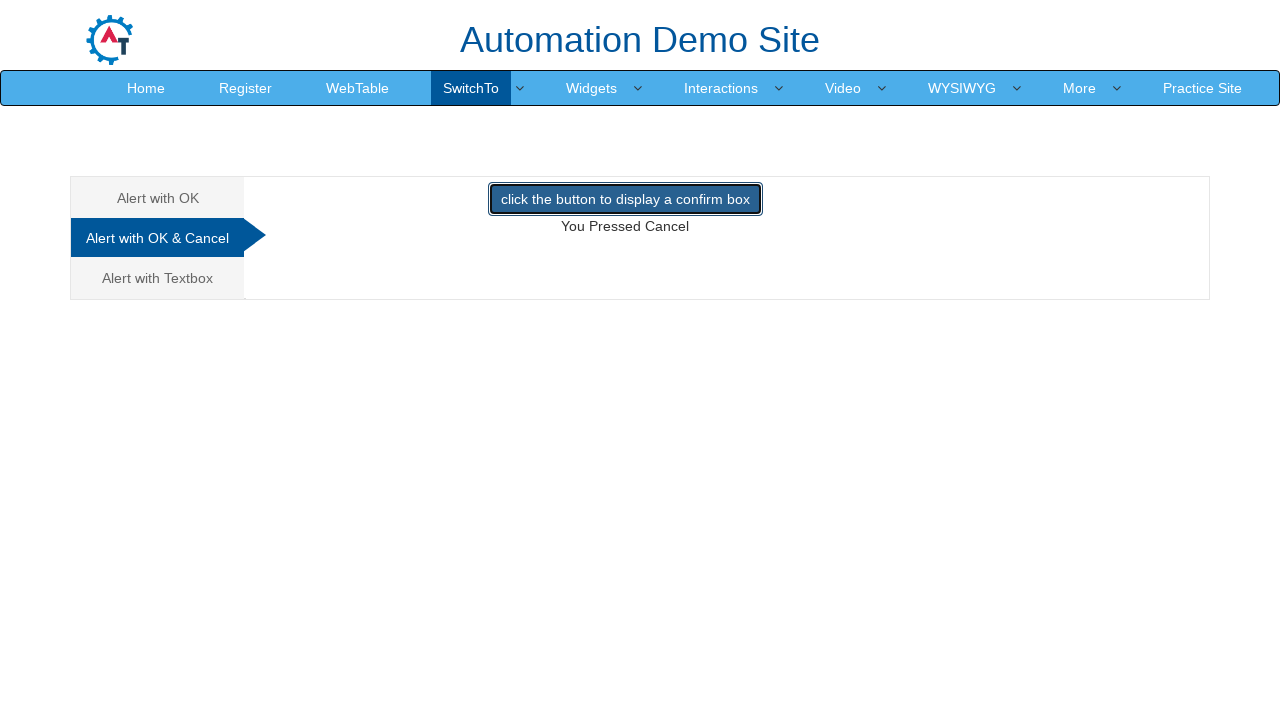

Set up dialog handler to dismiss confirm box
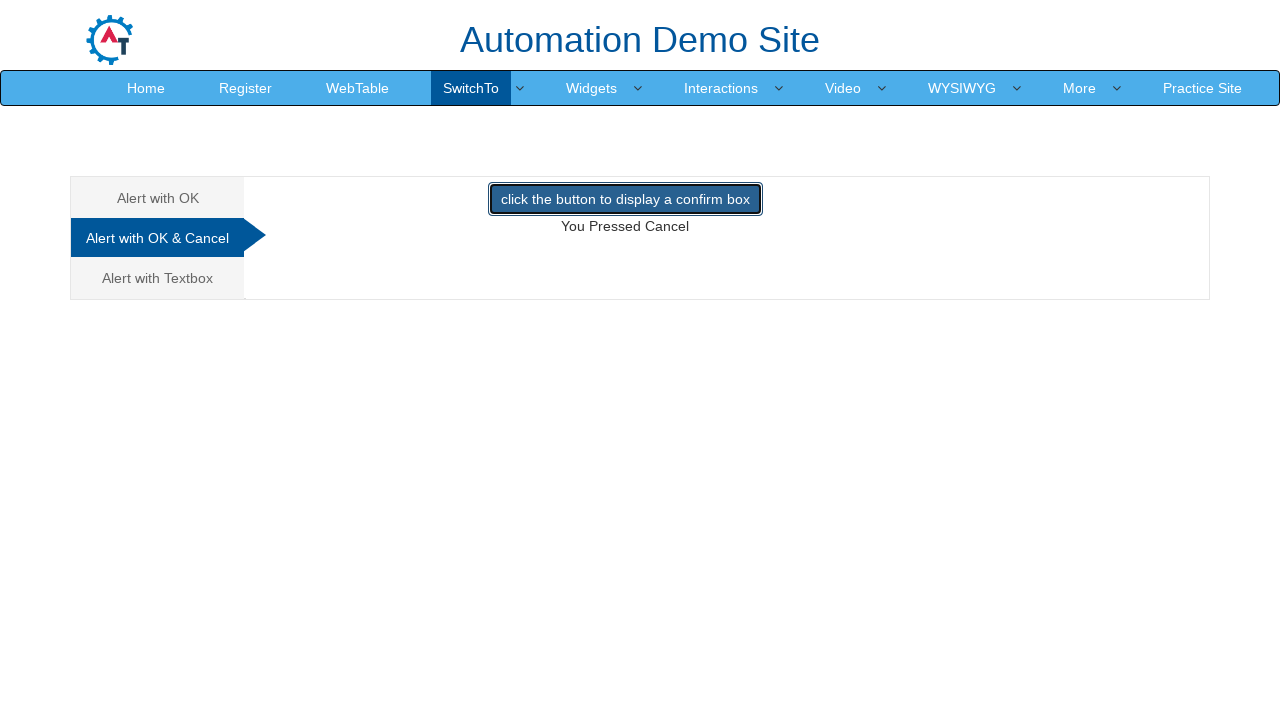

Clicked button again to trigger confirm dialog and dismiss it by clicking Cancel at (625, 199) on button[onclick='confirmbox()']
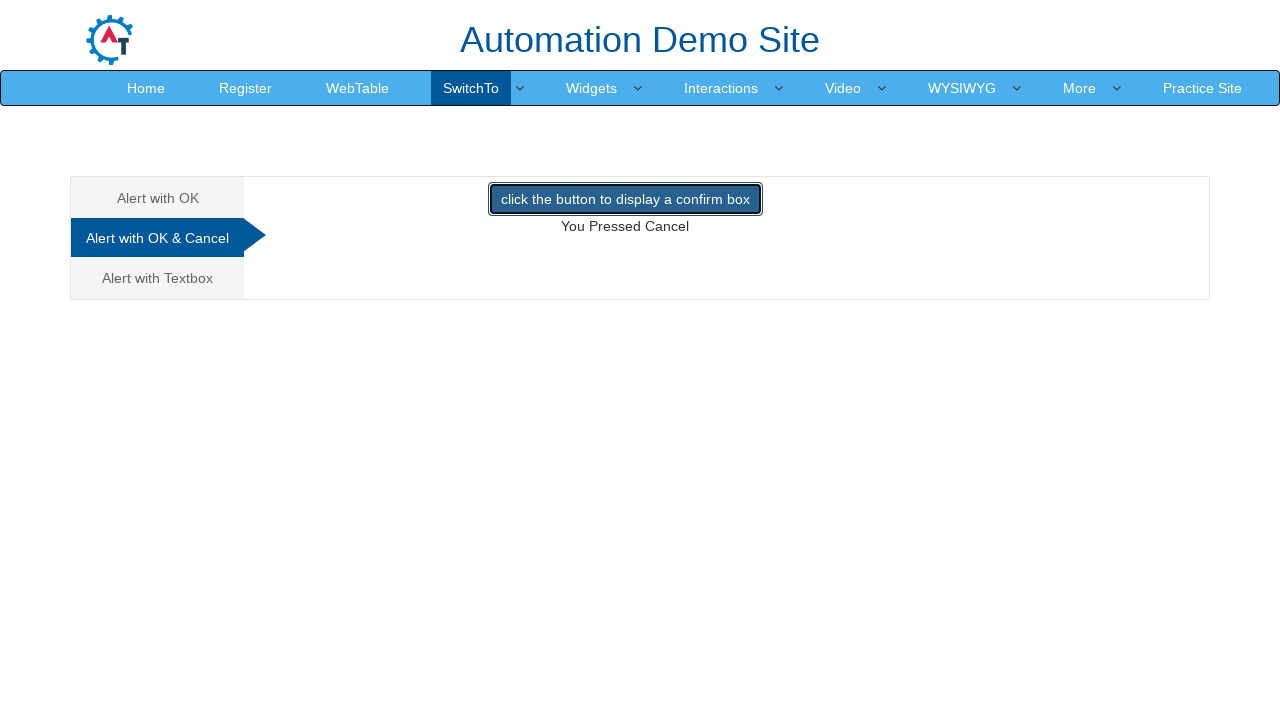

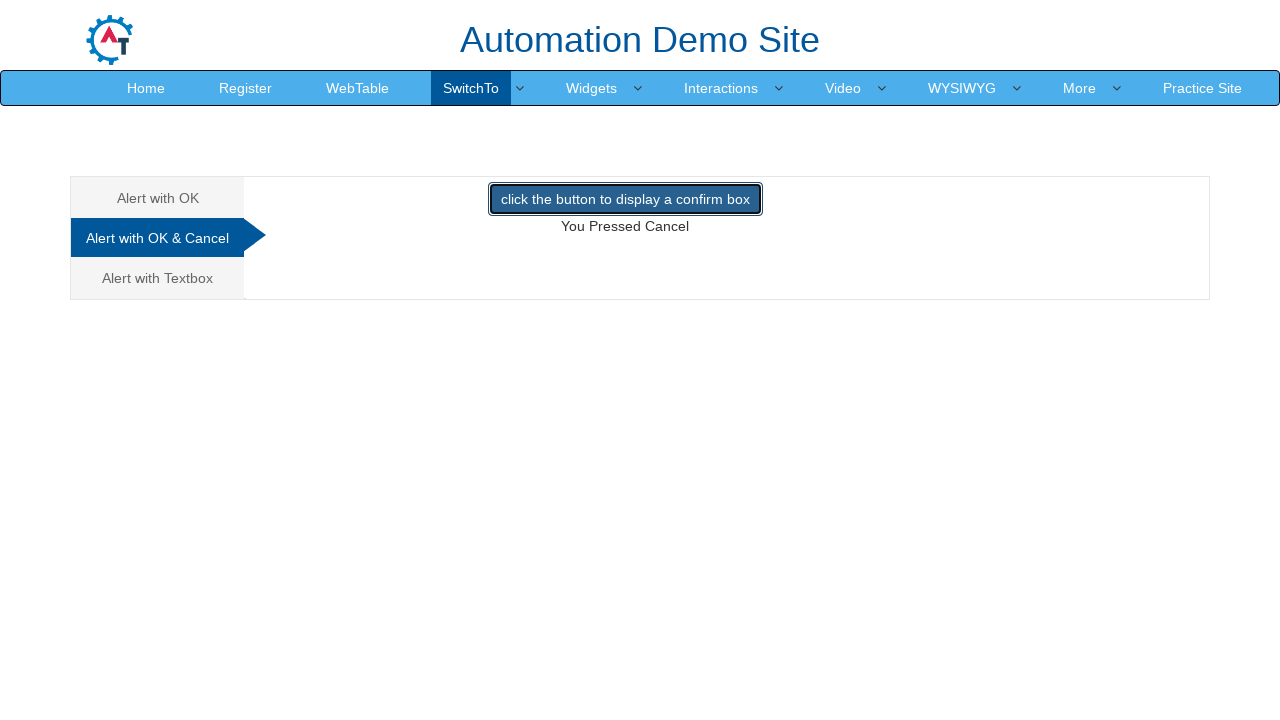